Tests right-click (context click) functionality on a jQuery context menu demo page by performing a context click action on the designated element.

Starting URL: https://swisnl.github.io/jQuery-contextMenu/demo.html

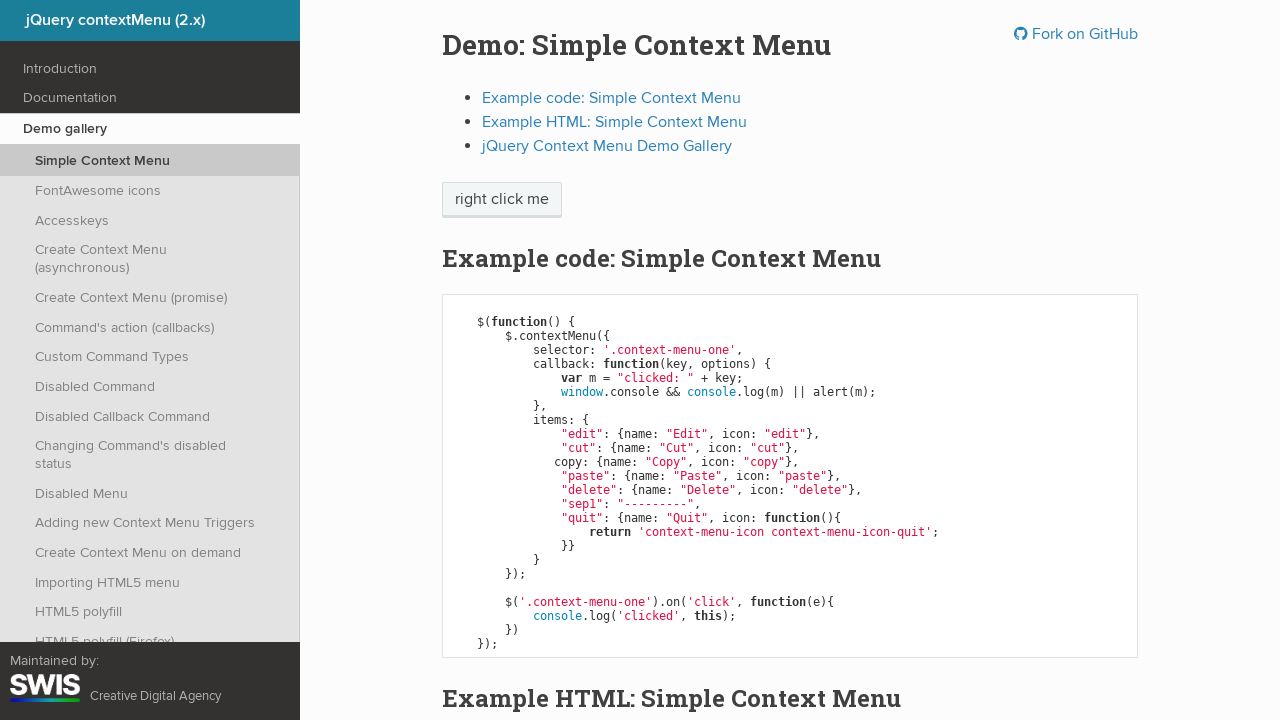

Context menu demo button became visible
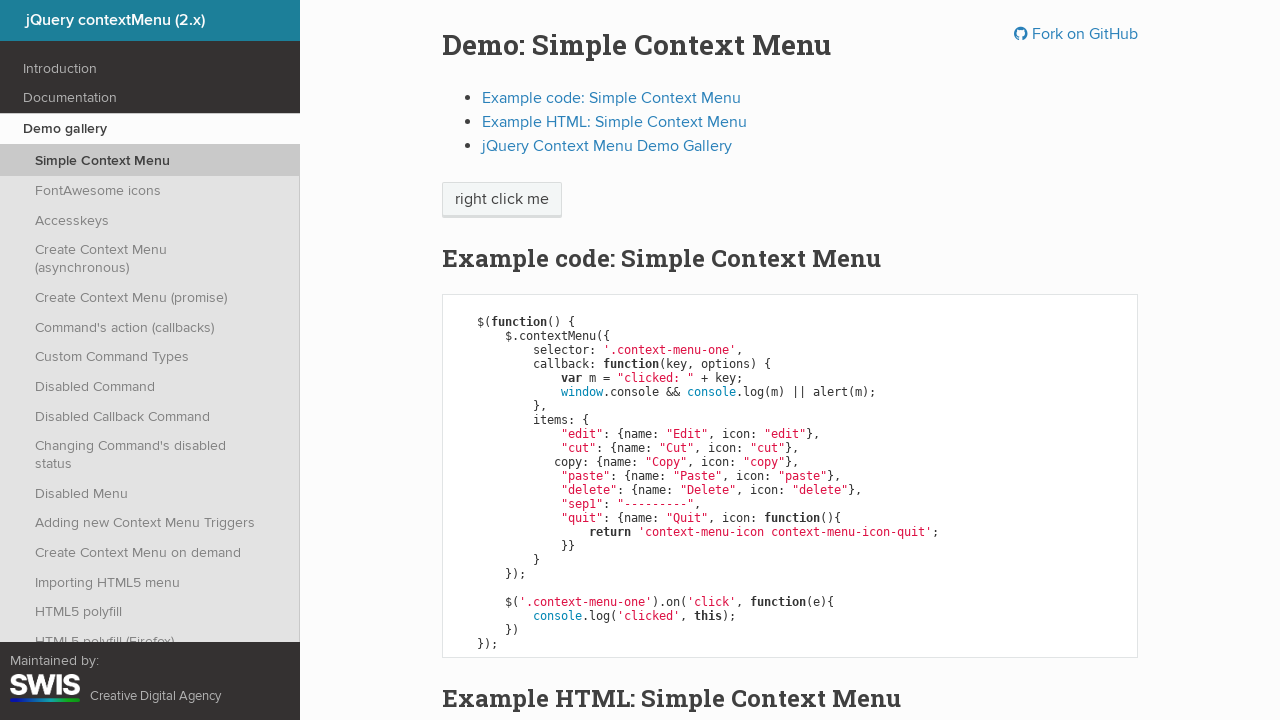

Performed right-click on the context menu demo button at (502, 200) on .context-menu-one
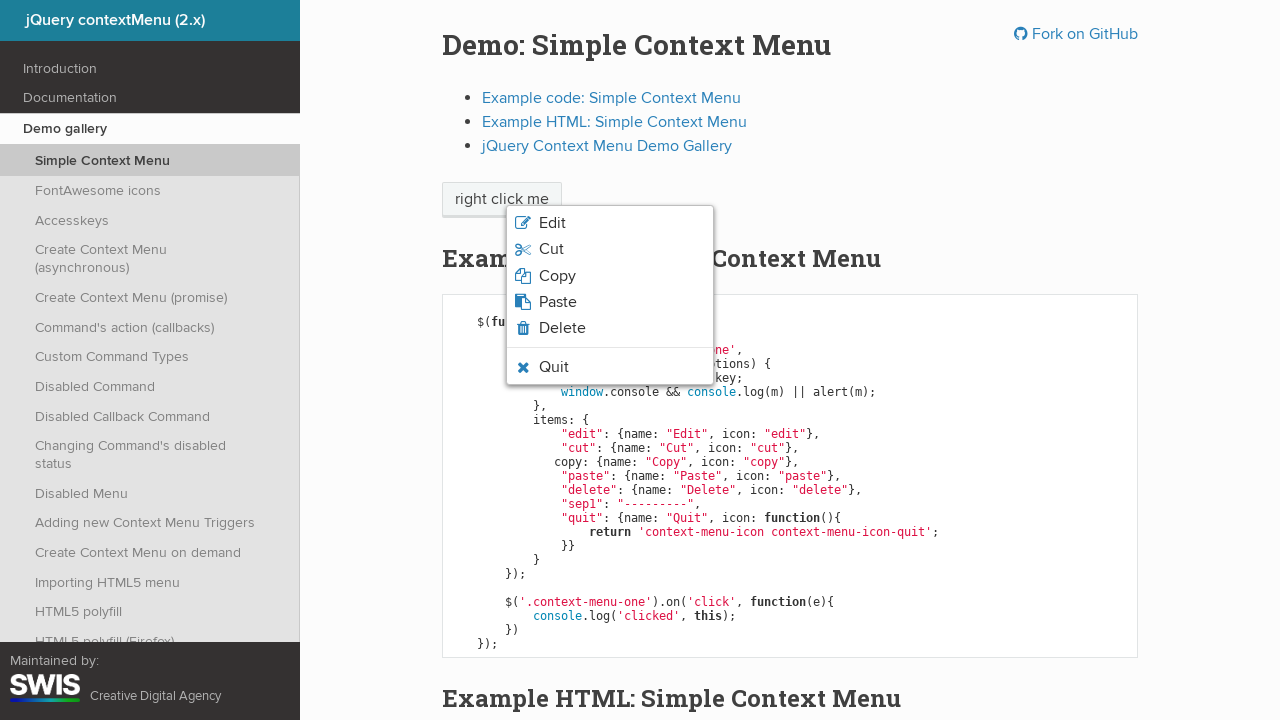

Context menu list appeared after right-click
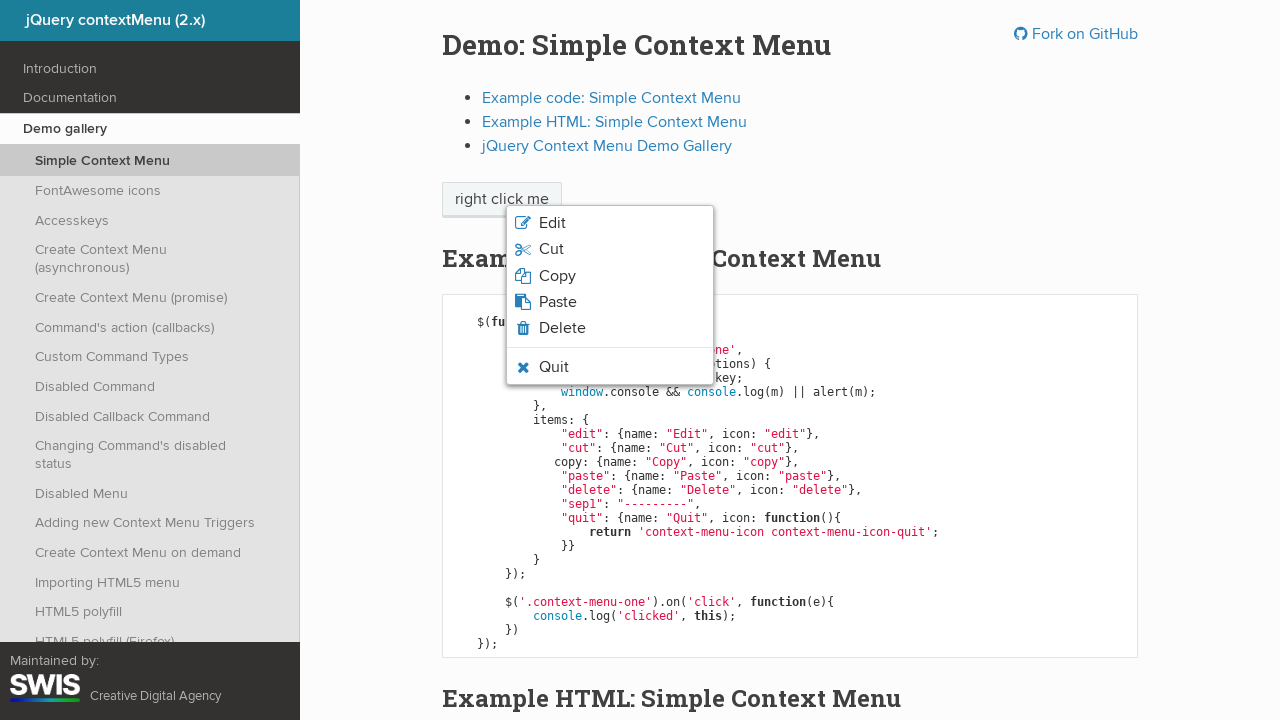

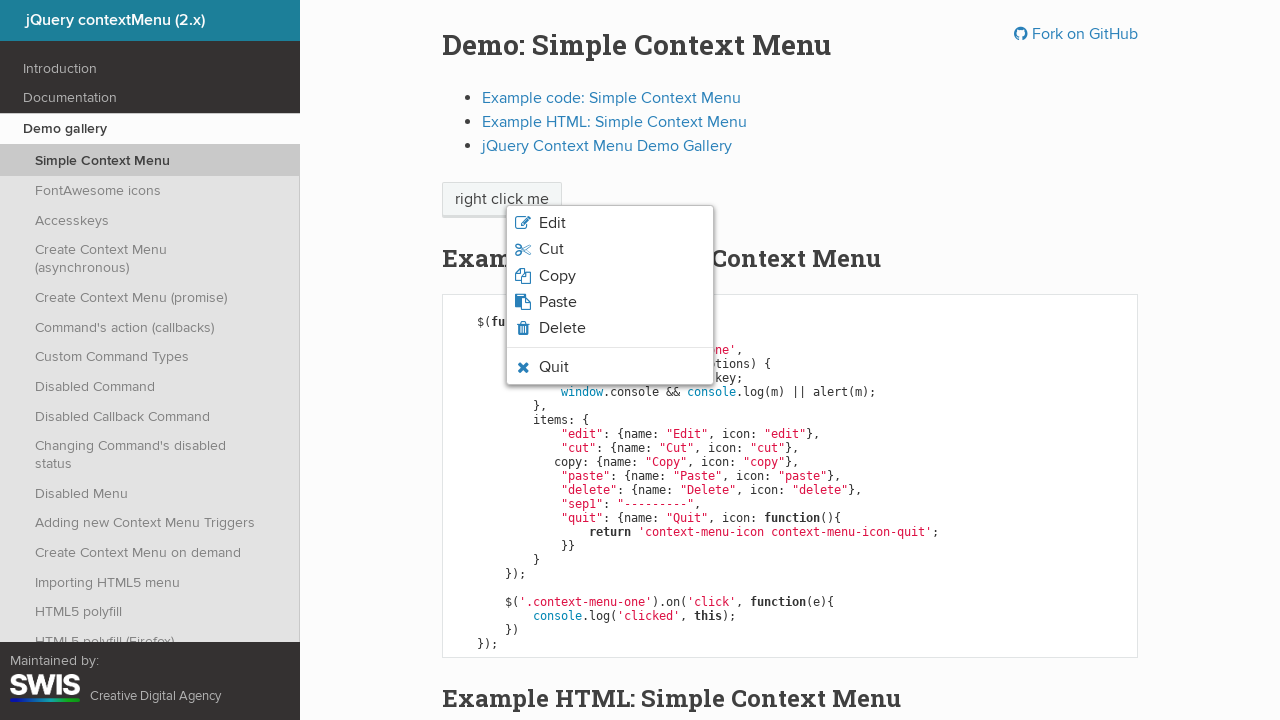